Tests drag-and-drop functionality within an iframe on the jQuery UI demo page by dragging an element to a target, then switching back to the main content and clicking an API documentation link.

Starting URL: https://jqueryui.com/droppable/

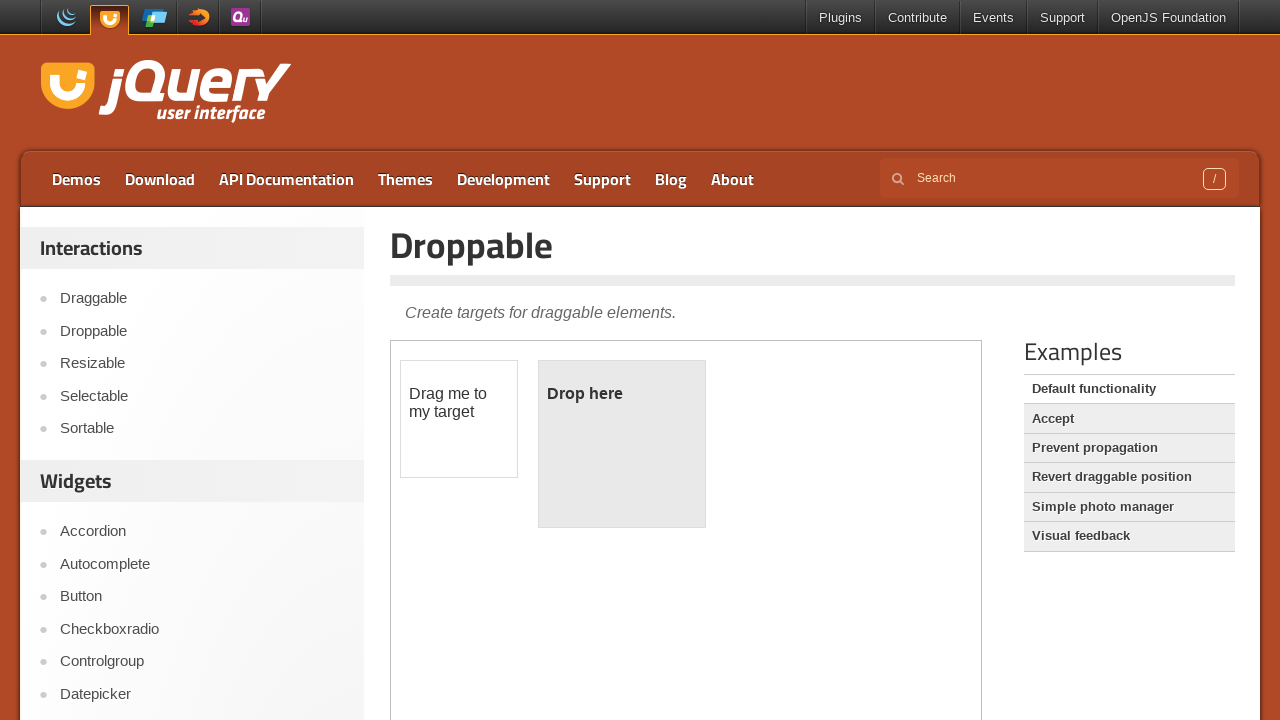

Located iframe.demo-frame containing the droppable demo
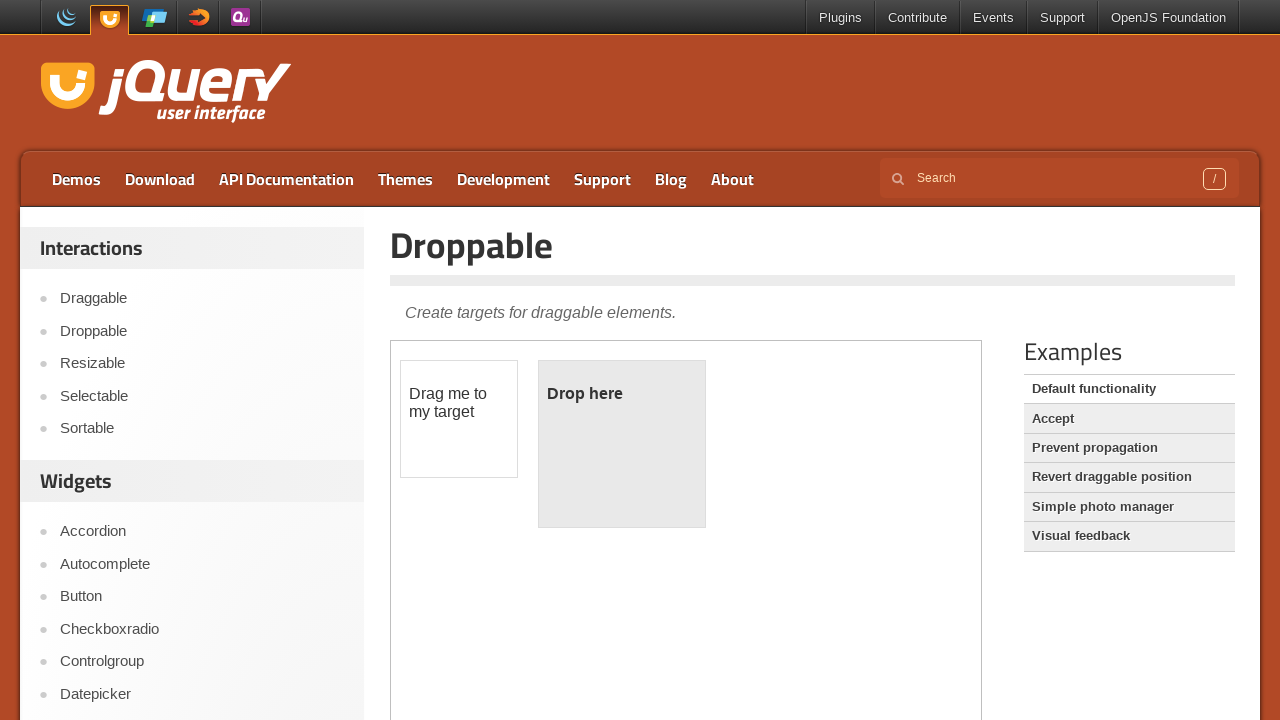

Located draggable element with id 'draggable' in iframe
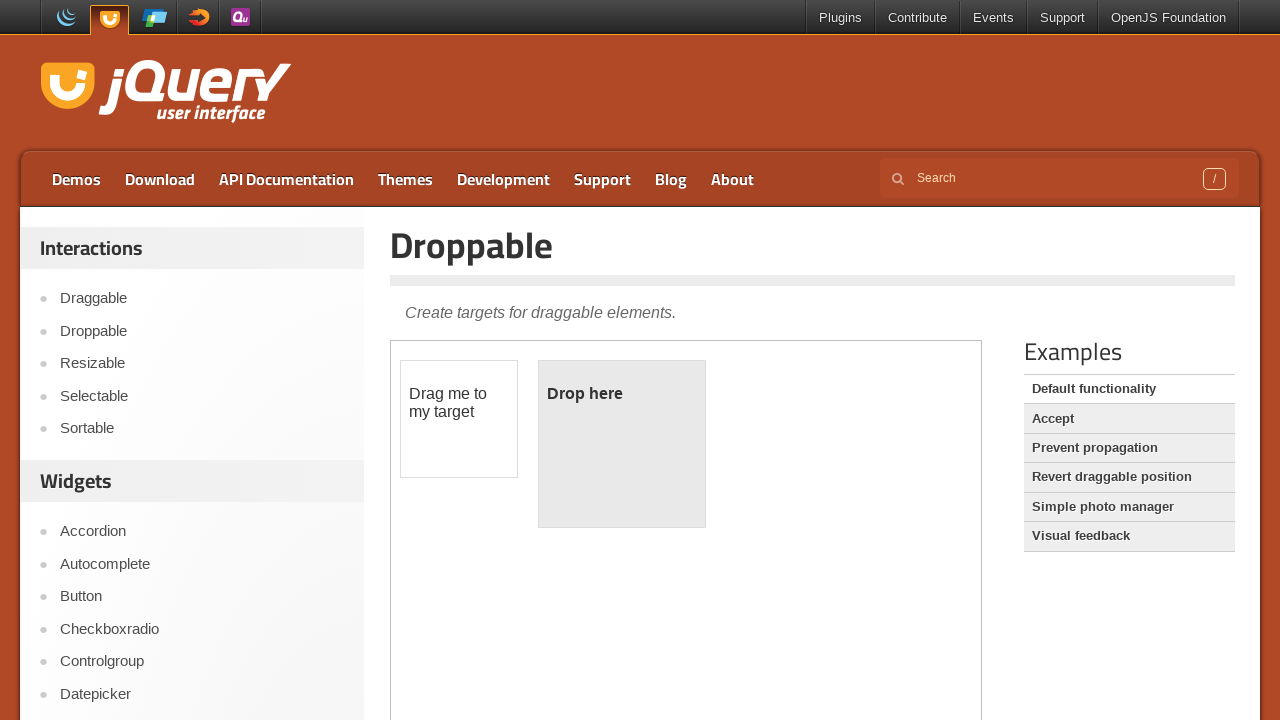

Located droppable target element with id 'droppable' in iframe
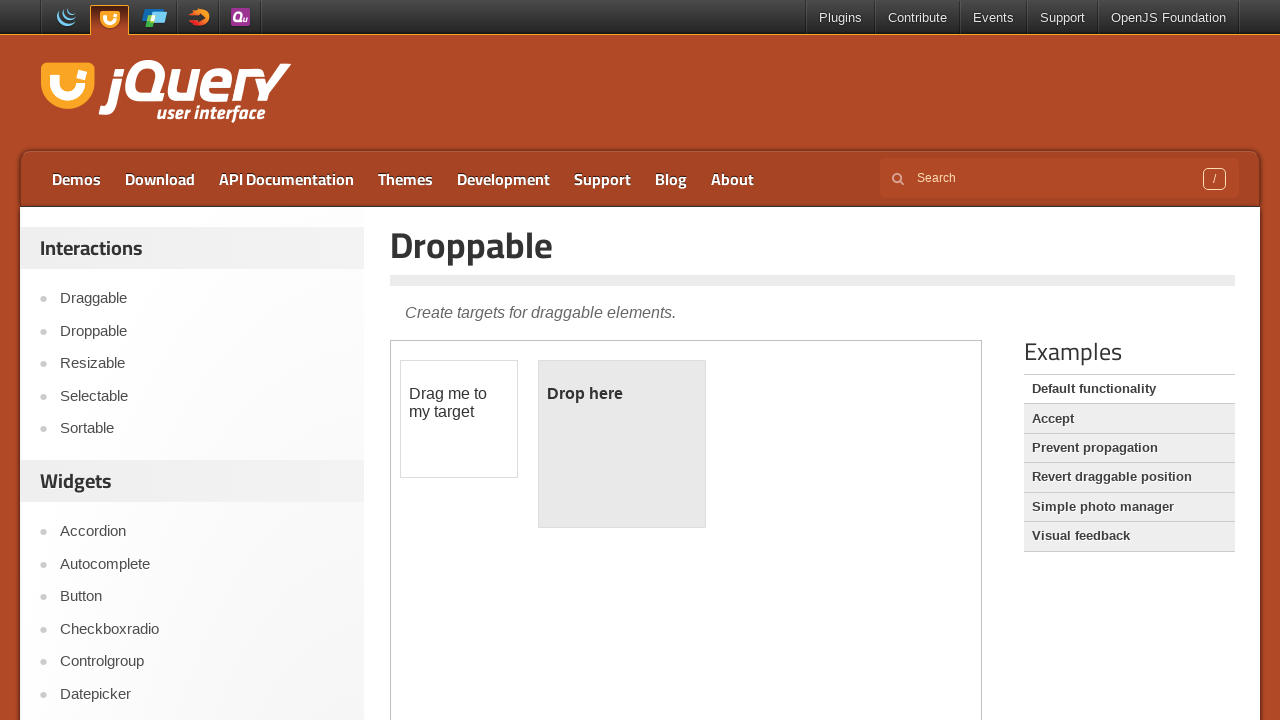

Dragged draggable element to droppable target at (622, 444)
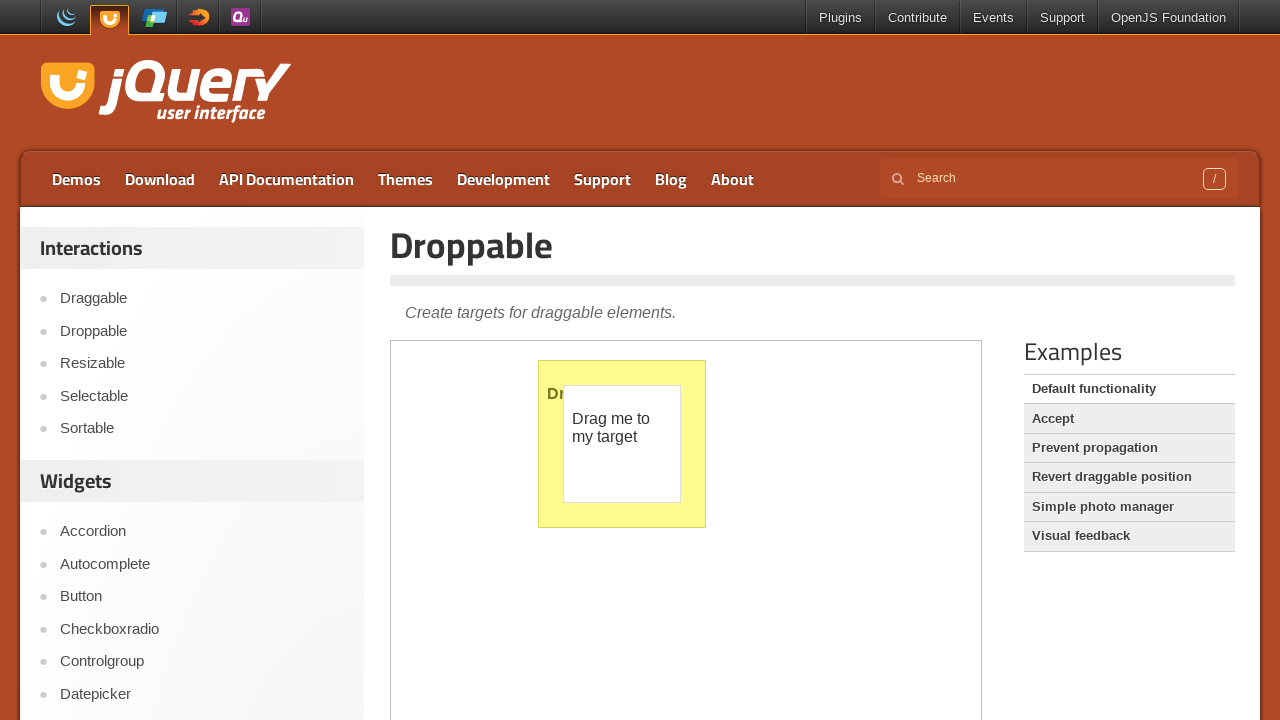

Clicked API Documentation link in main content at (286, 179) on a:has-text('API Documentation')
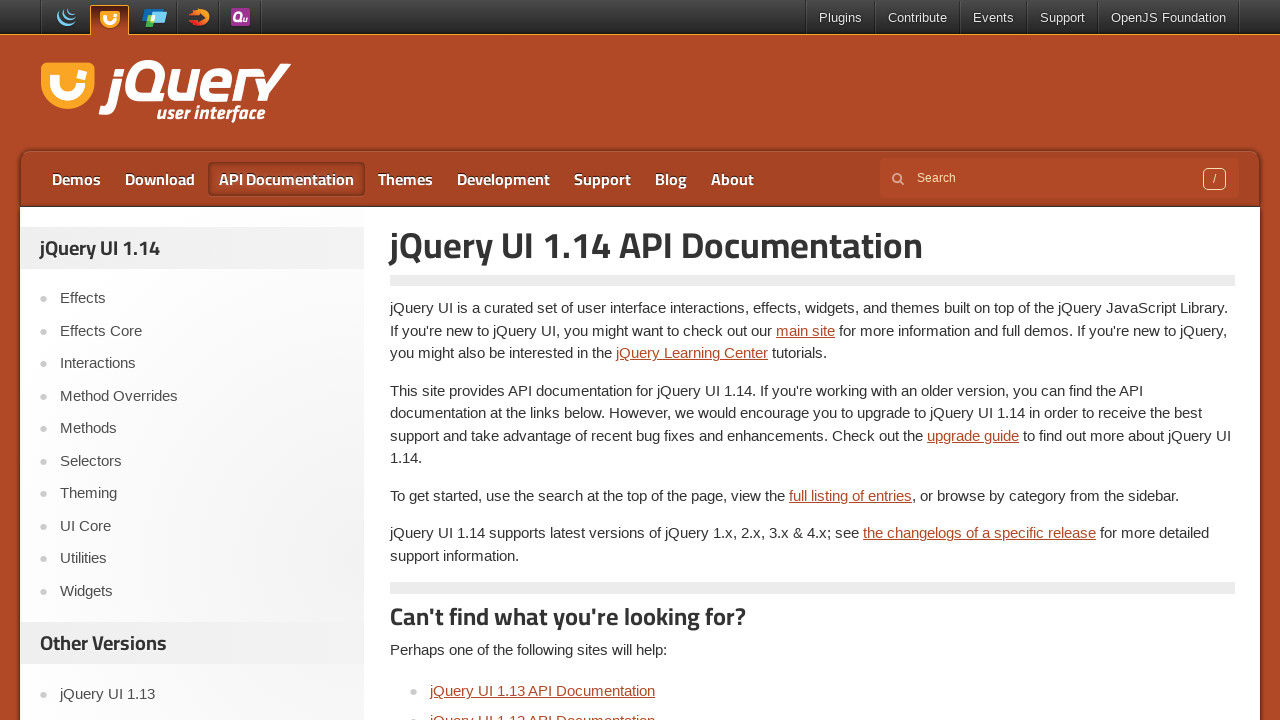

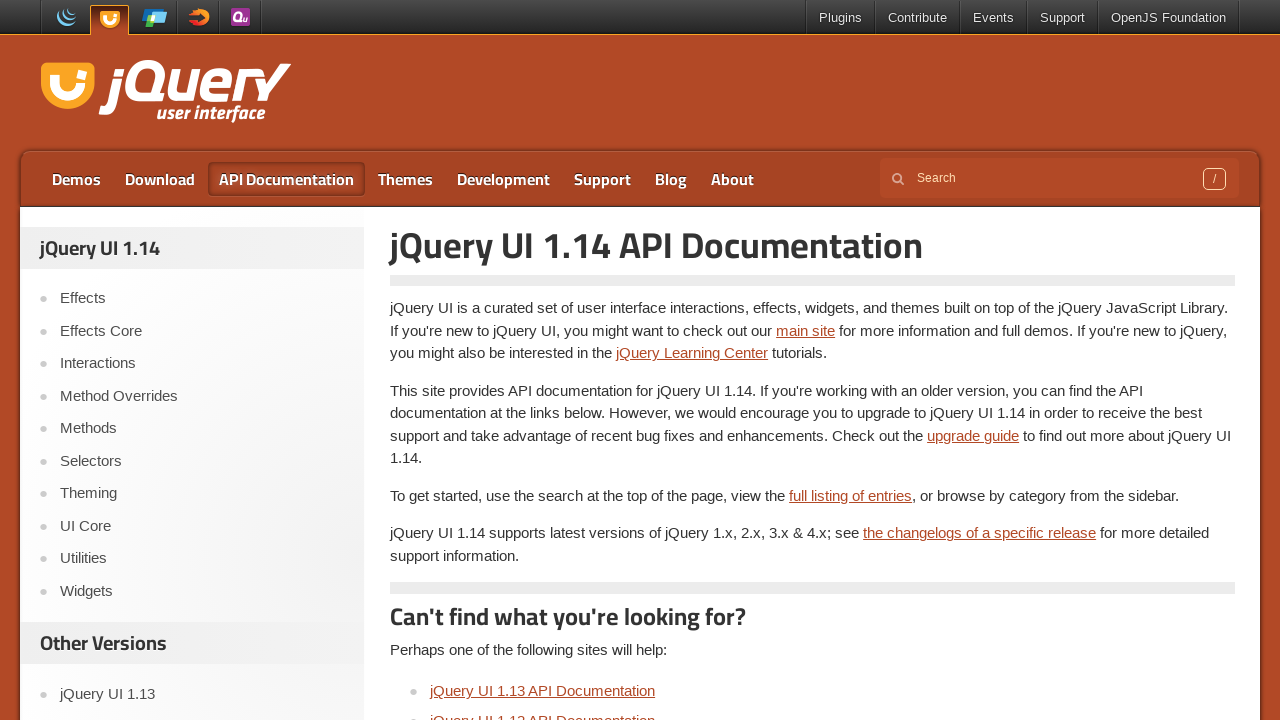